Tests form validation with valid address and special characters in postal code, expecting postal code error

Starting URL: https://elenarivero.github.io/ejercicio1/index.html

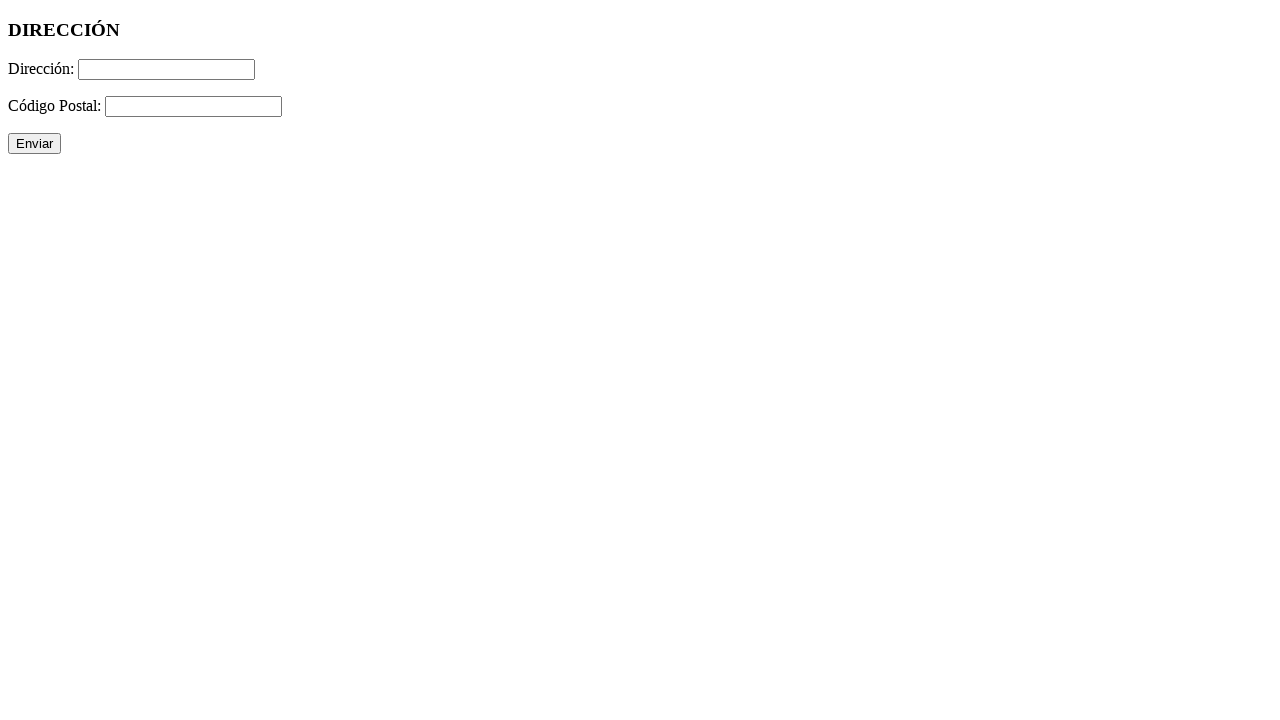

Filled address field with valid address 'C/Procurador, 21\2-D. Sevilla' on #direccion
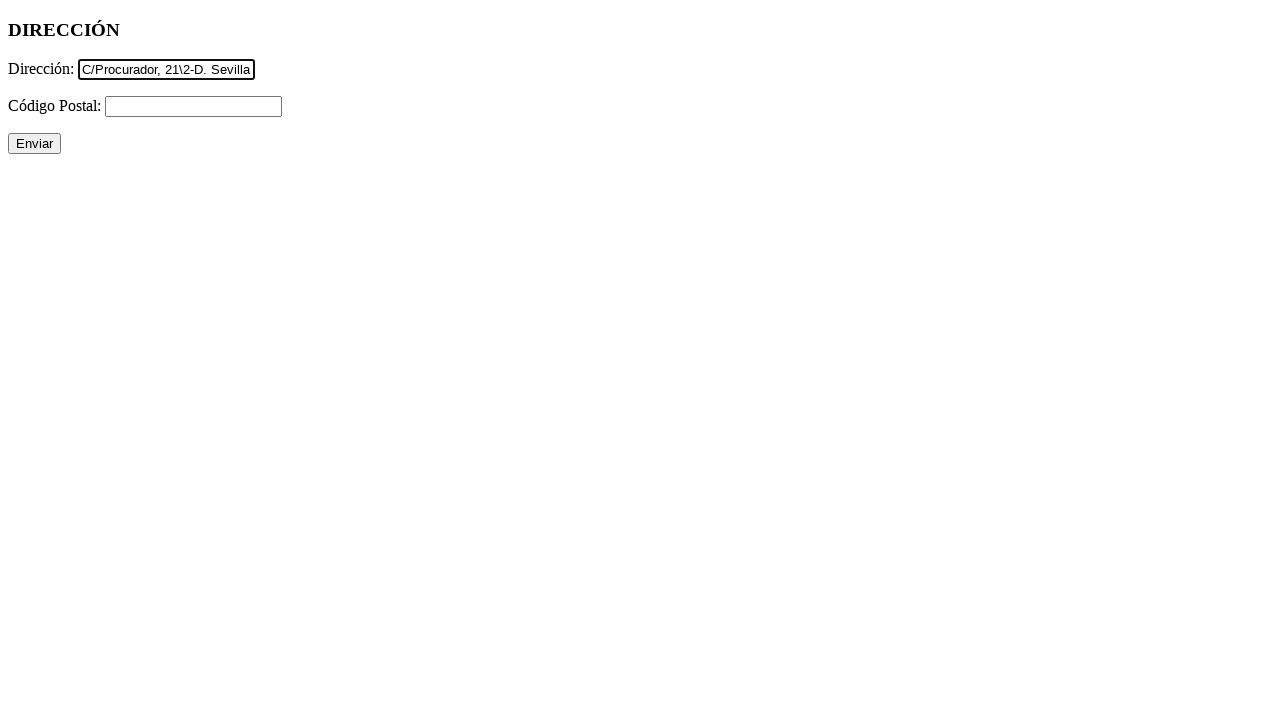

Filled postal code field with special characters '%-/#|' on #cp
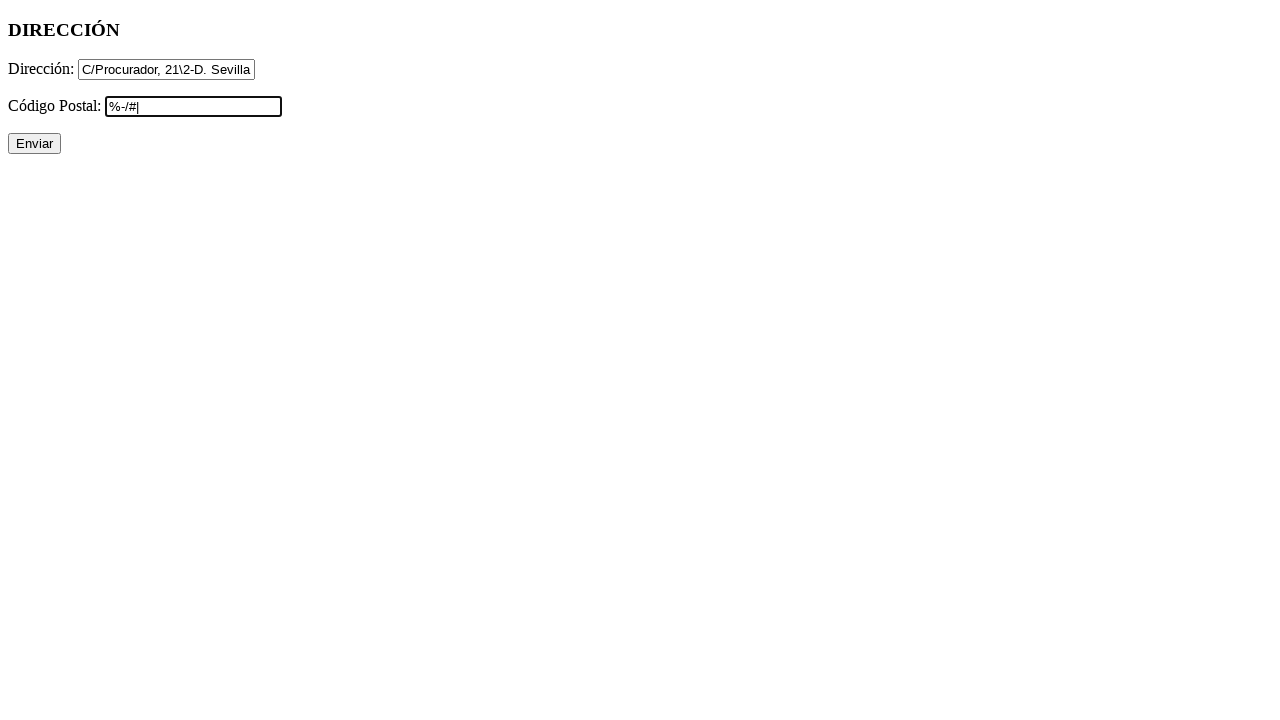

Clicked submit button to validate form at (34, 144) on #enviar
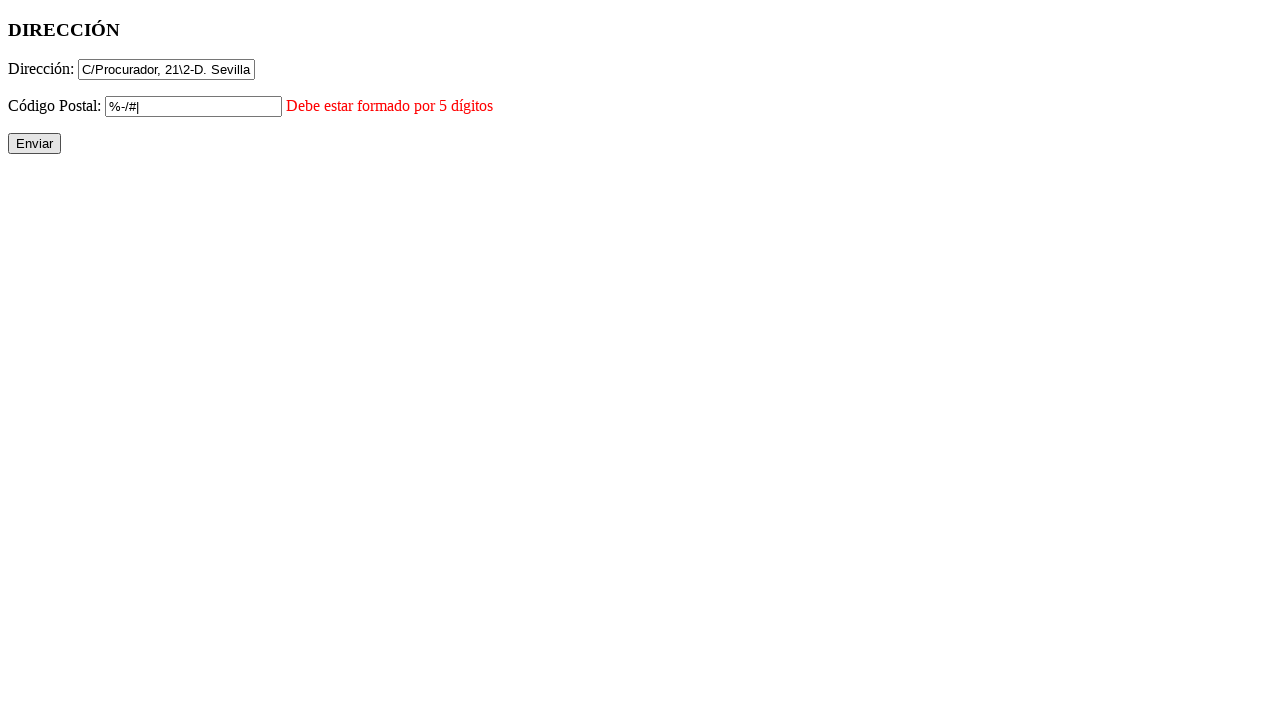

Postal code error message appeared as expected
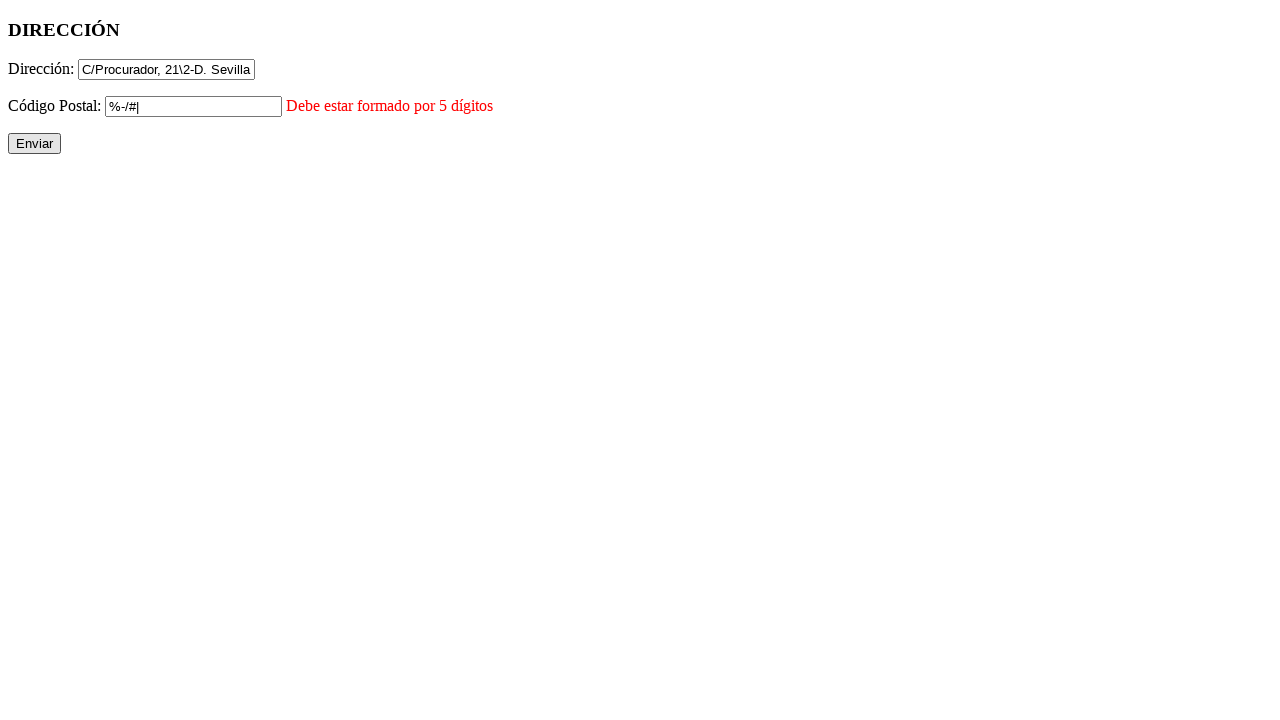

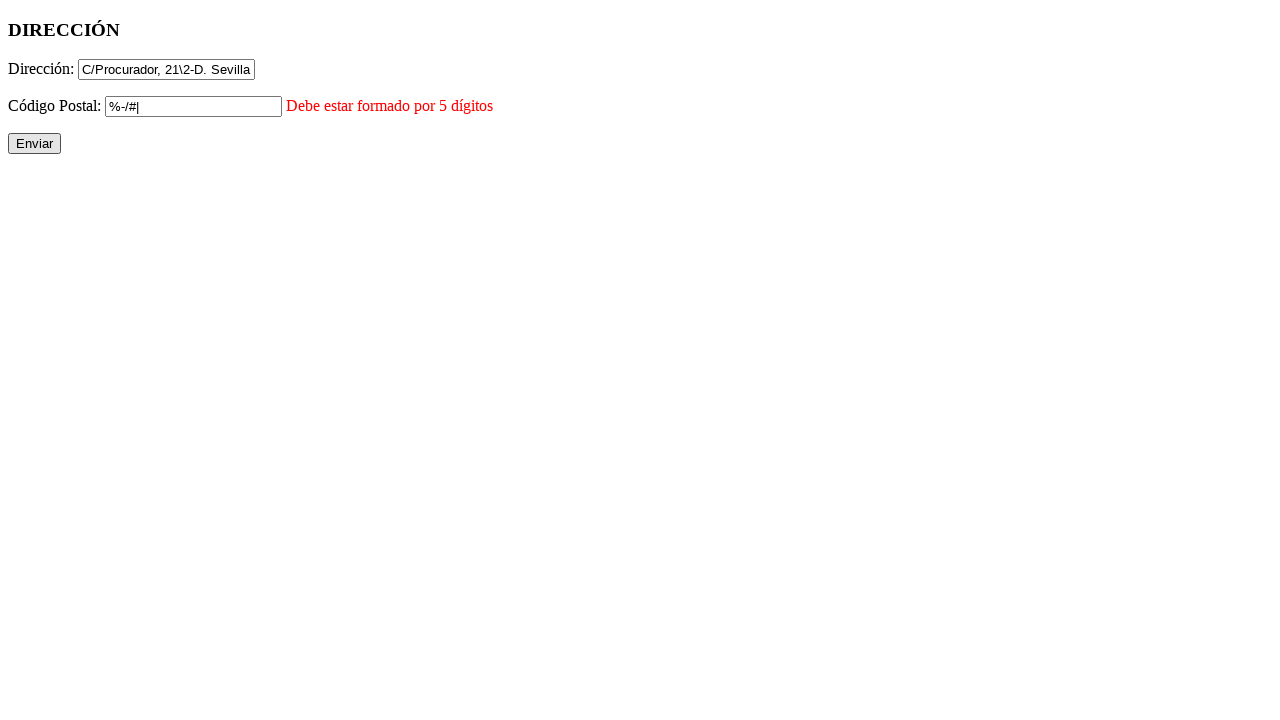